Navigates to Flipkart website and interacts with browser cookies by retrieving and adding cookies

Starting URL: https://www.flipkart.com/

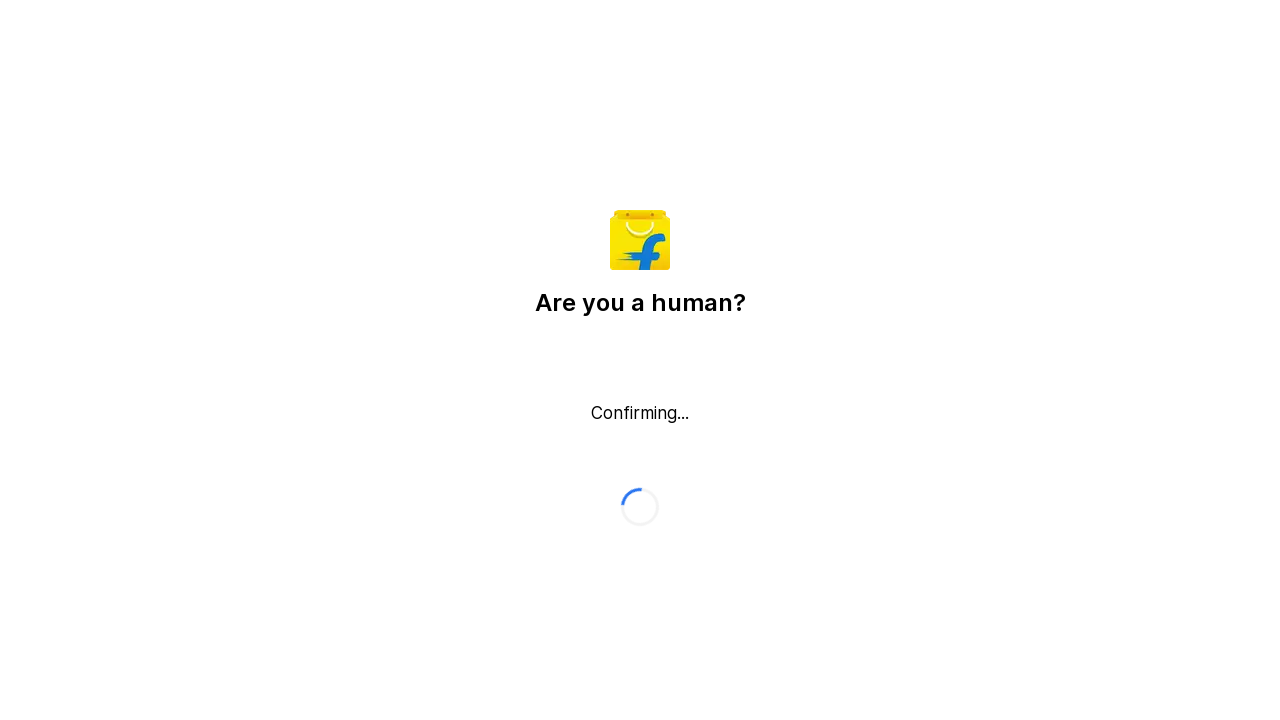

Retrieved all cookies from the current context
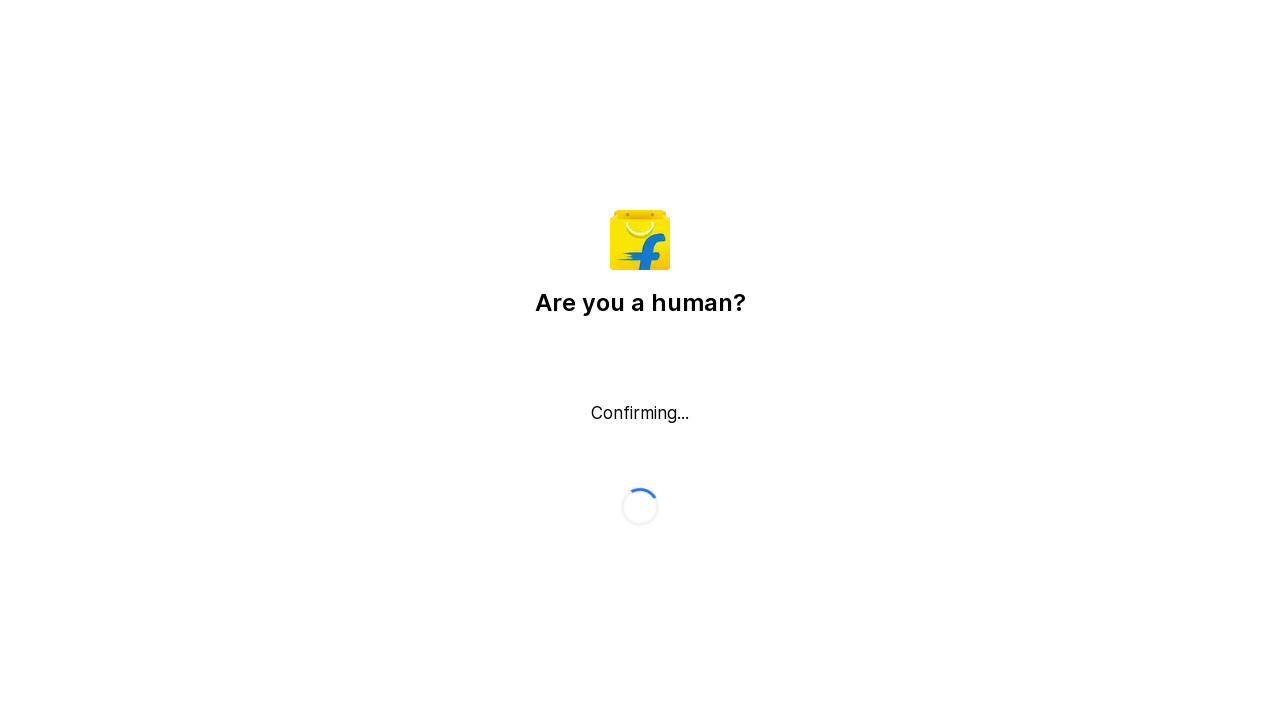

Added new cookie 'uname' with value 'kiran' to Flipkart domain
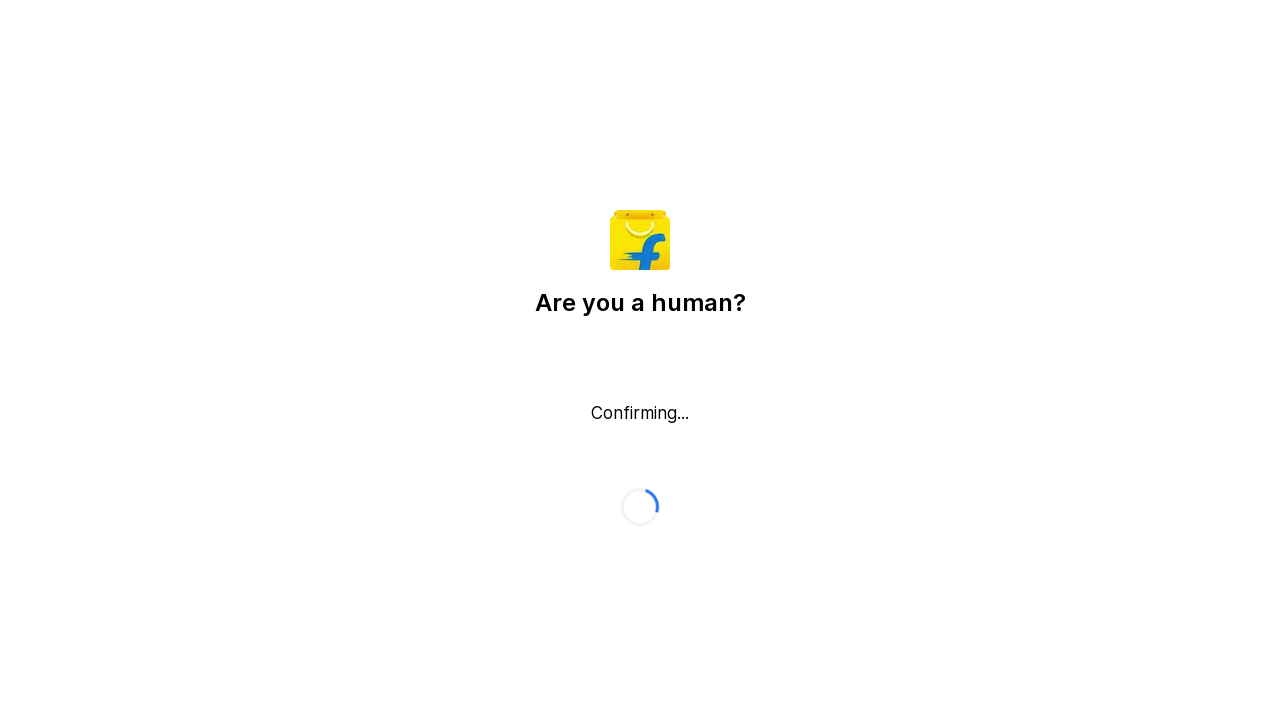

Retrieved all cookies after adding new cookie
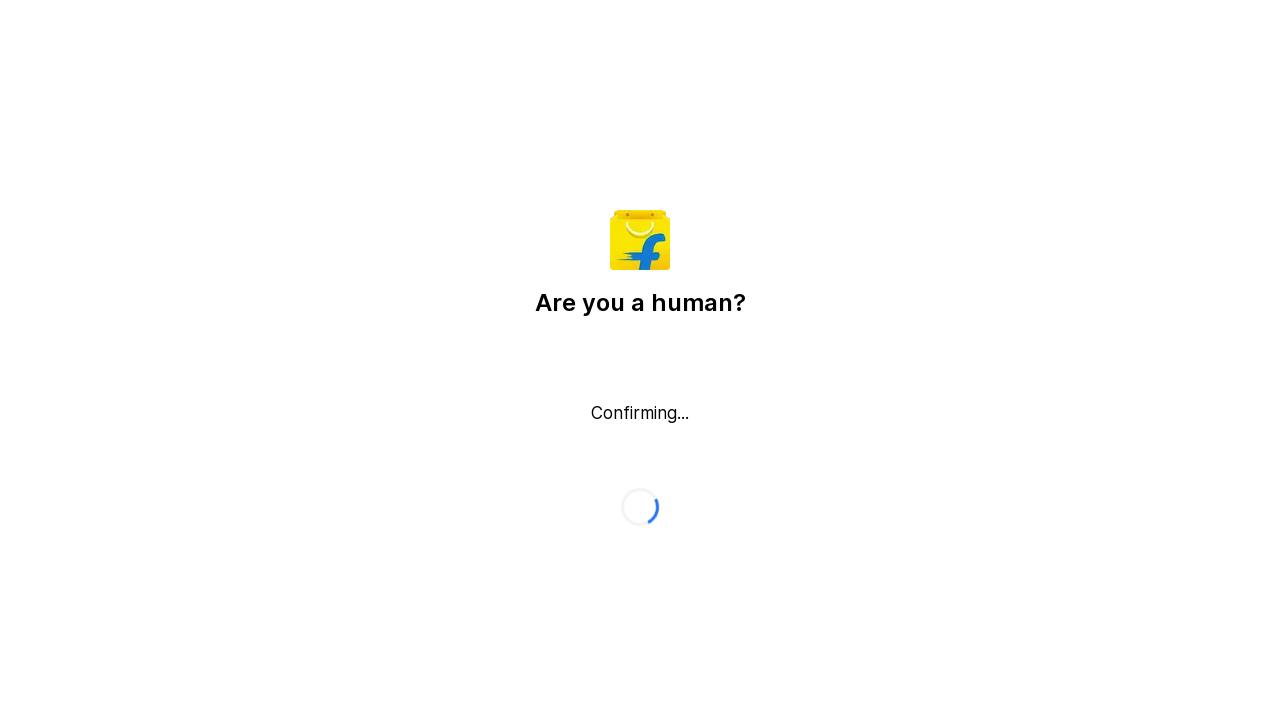

Found target cookie 'uname' in the cookies list
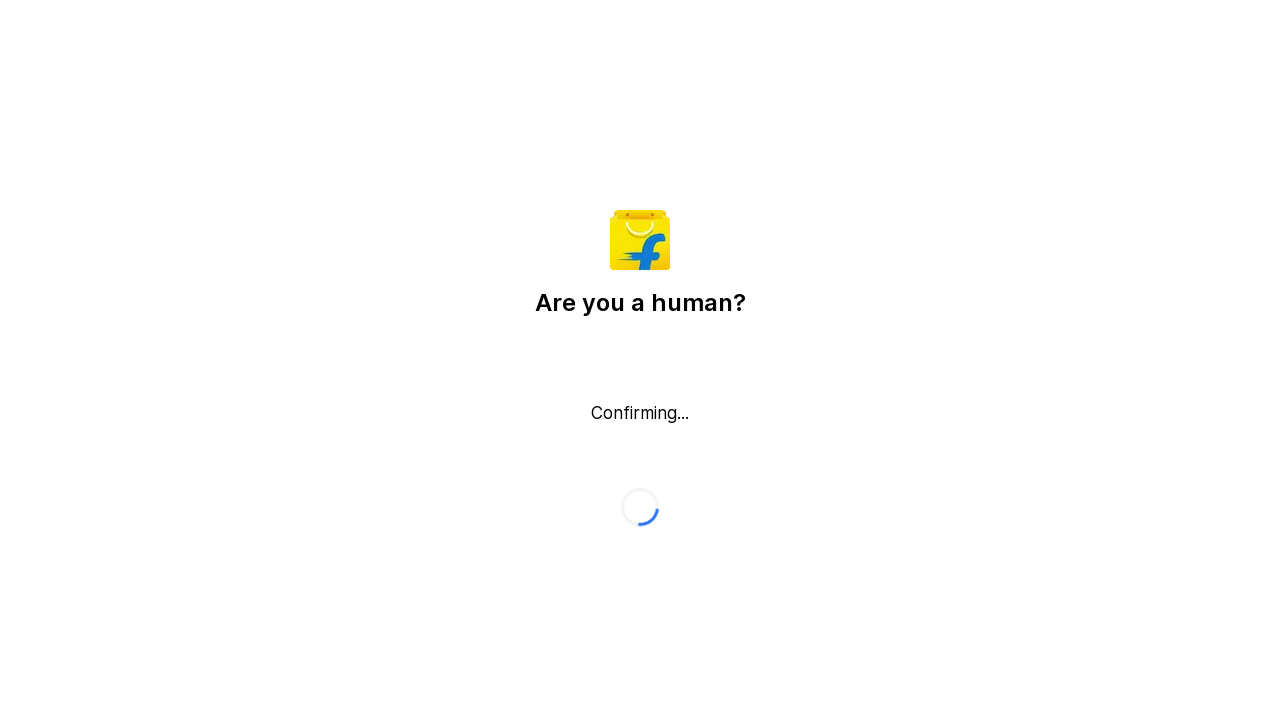

Printed all cookie details for verification
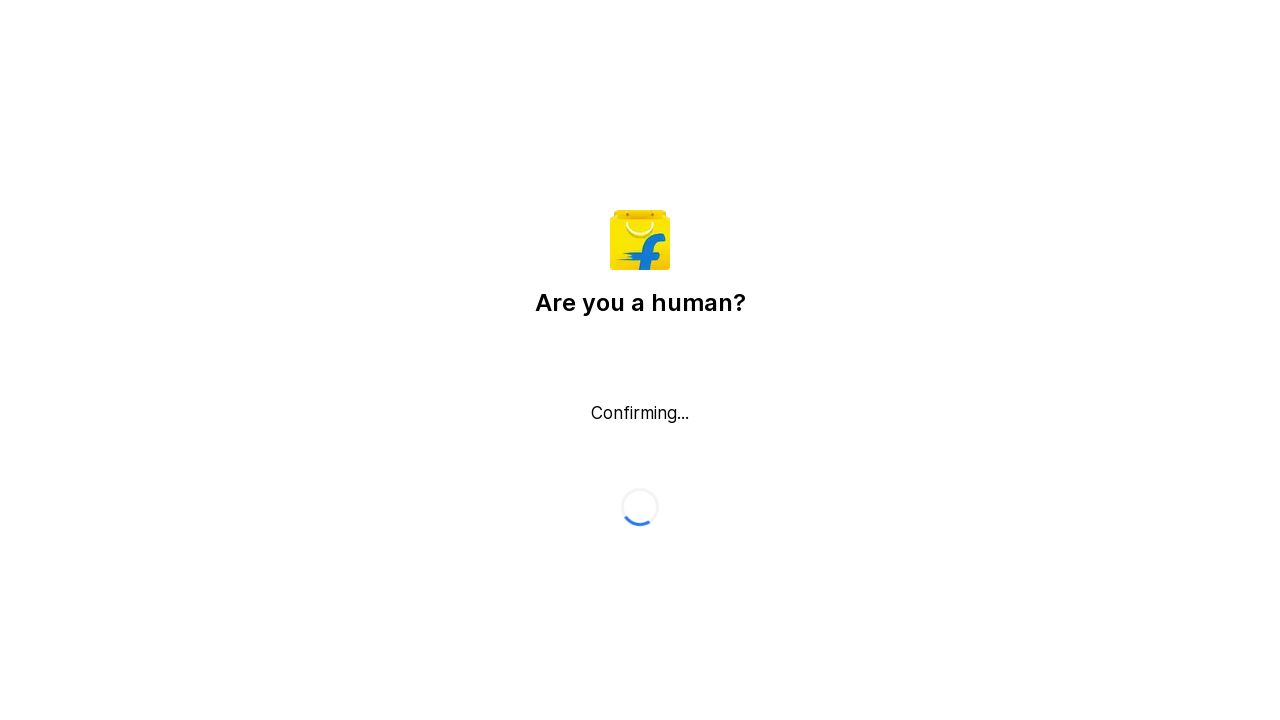

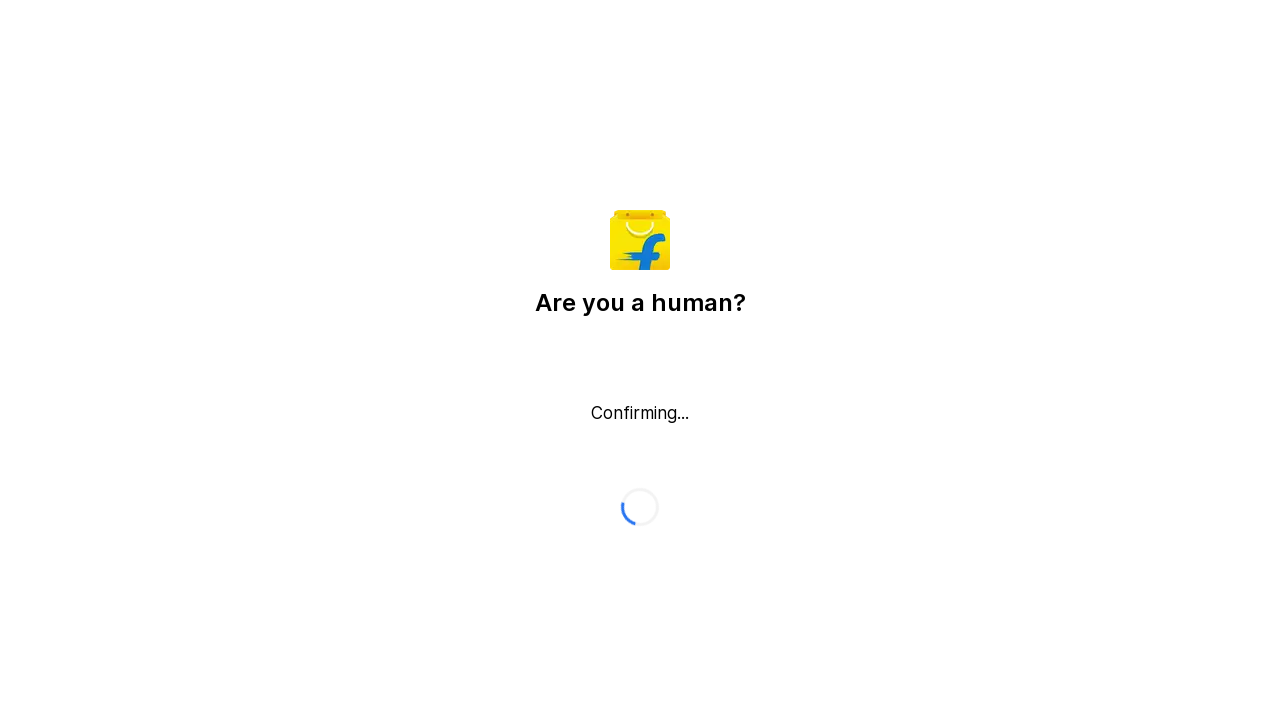